Tests JavaScript alert functionality by clicking an alert button, verifying the alert message, and accepting it

Starting URL: http://automationbykrishna.com

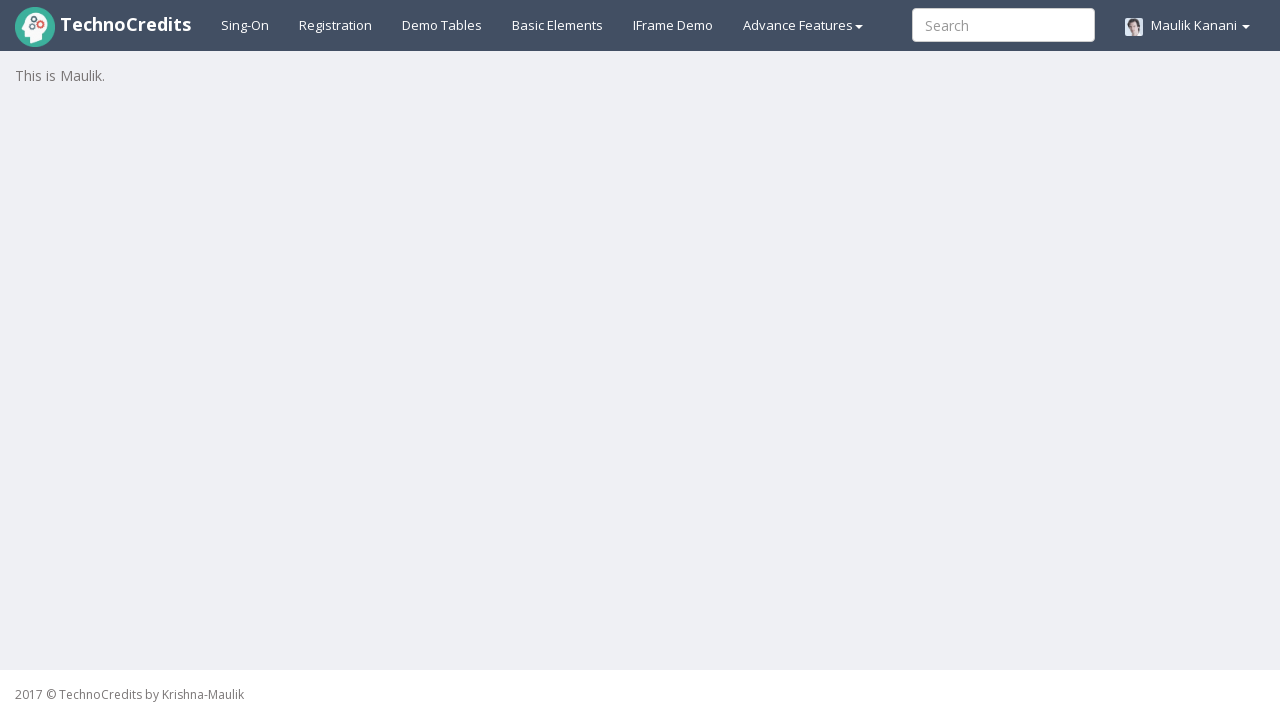

Clicked on Basic Element link at (558, 25) on #basicelements
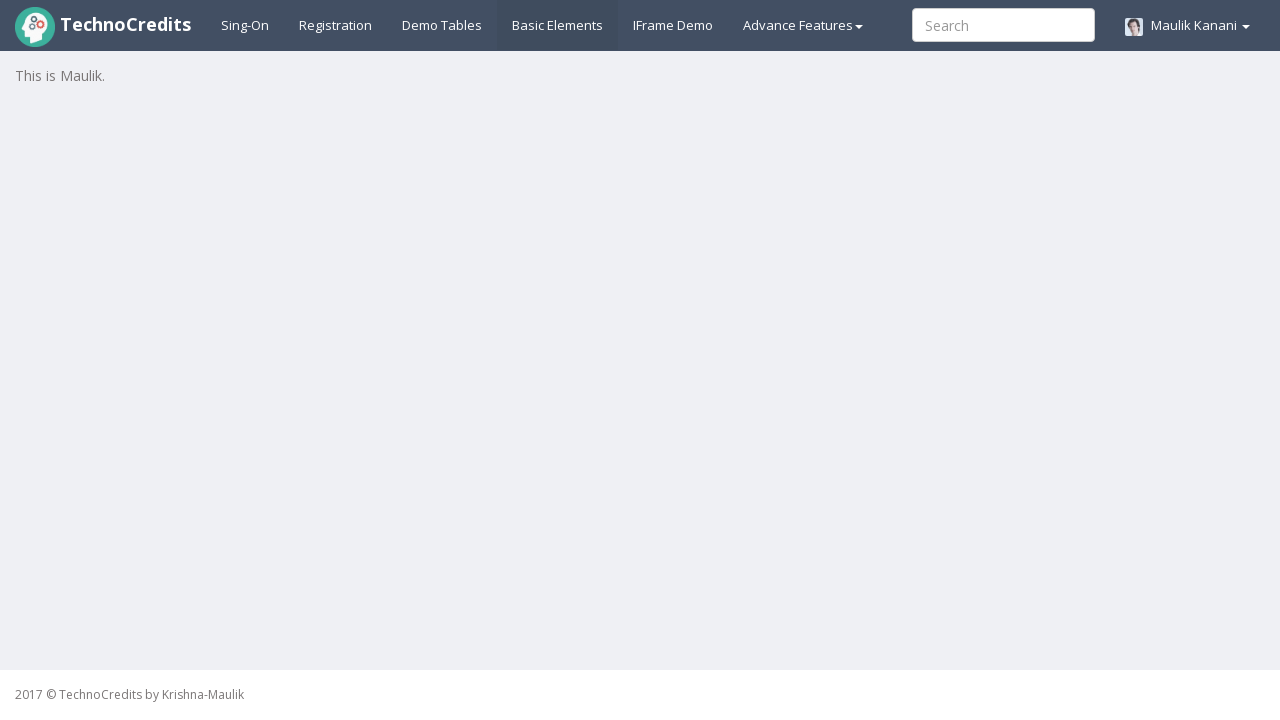

Clicked on JavaScript Alert button at (73, 578) on #javascriptAlert
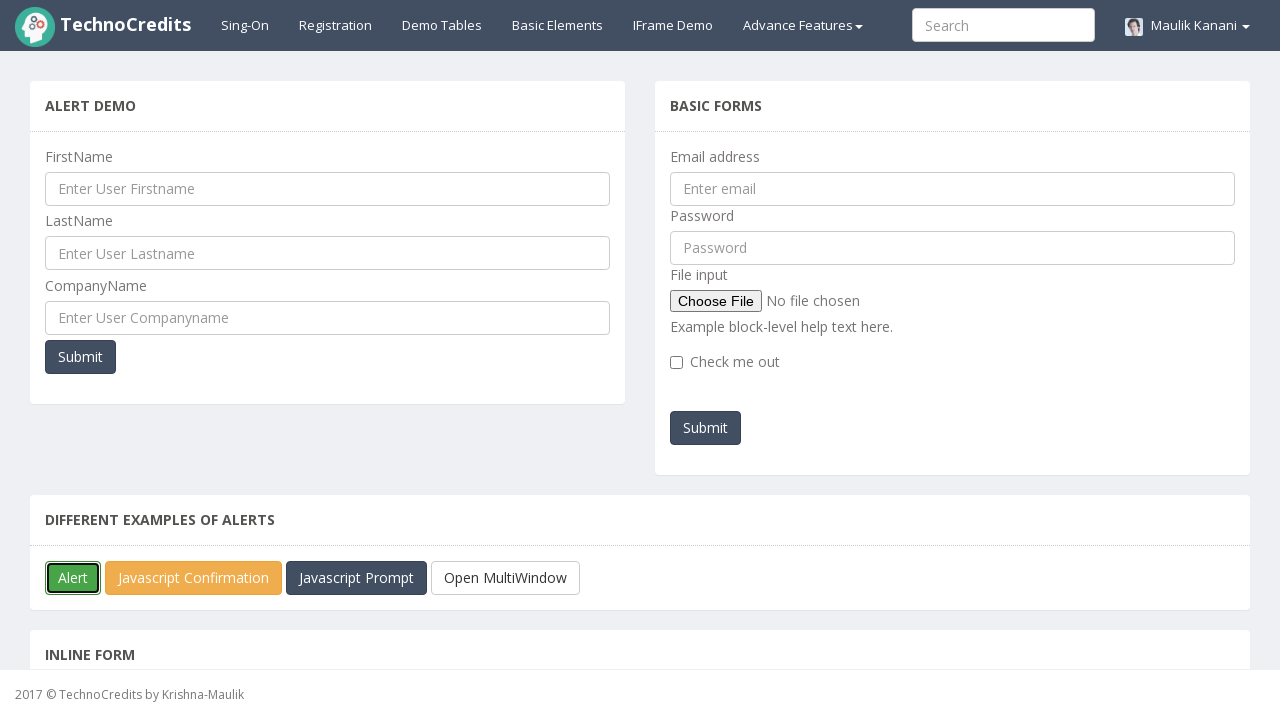

Accepted JavaScript alert dialog
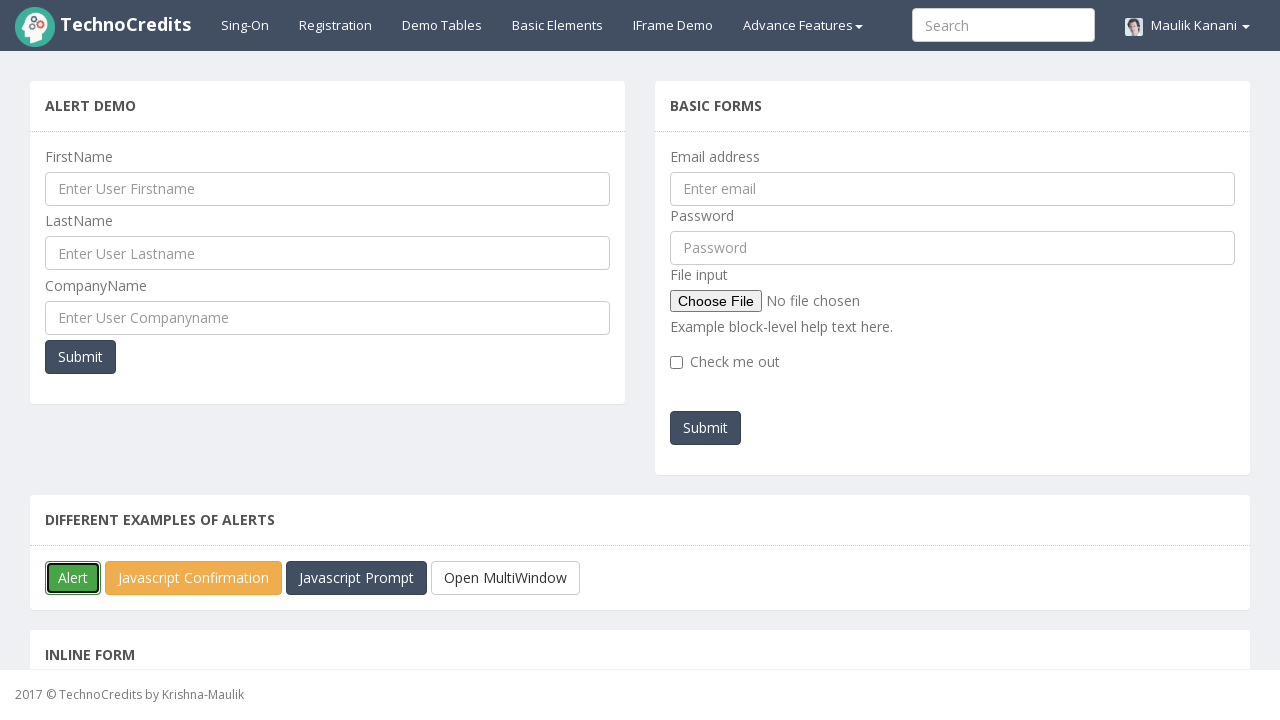

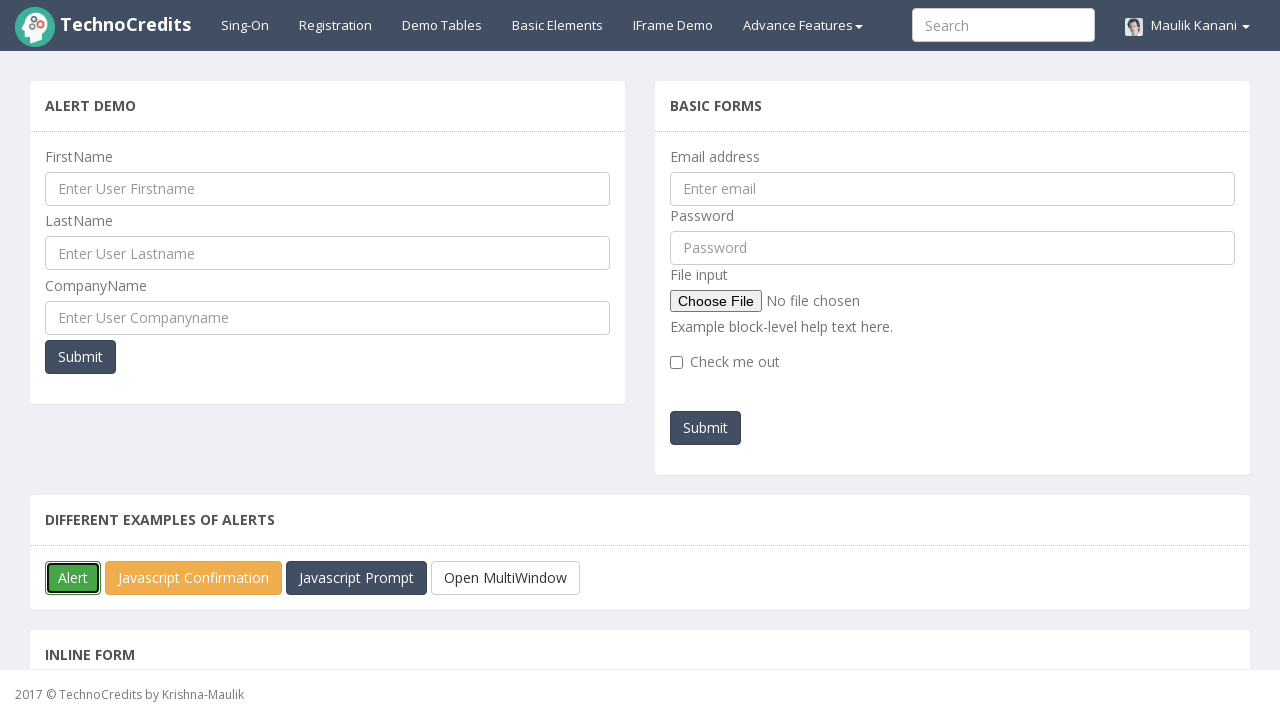